Tests JavaScript confirm dialog by clicking the JS Confirm button and accepting it

Starting URL: https://the-internet.herokuapp.com/javascript_alerts

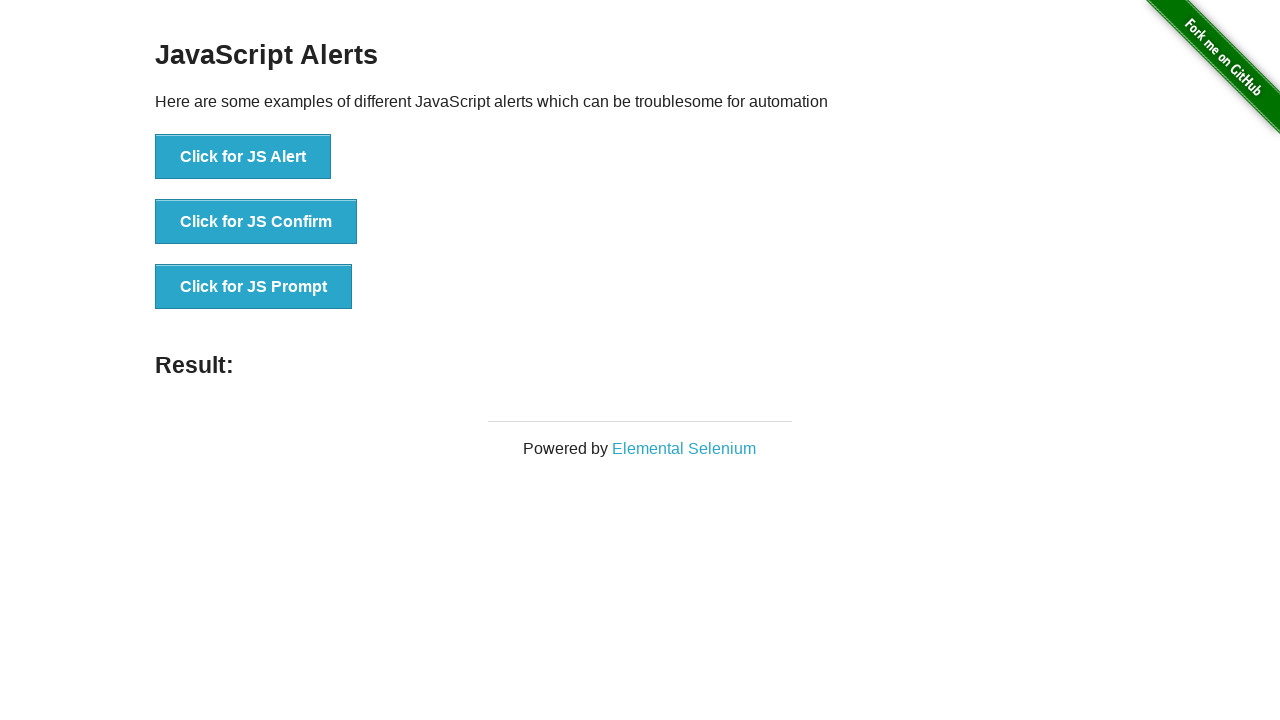

Clicked the JS Confirm button at (256, 222) on xpath=//*[@id='content']/div/ul/li[2]/button
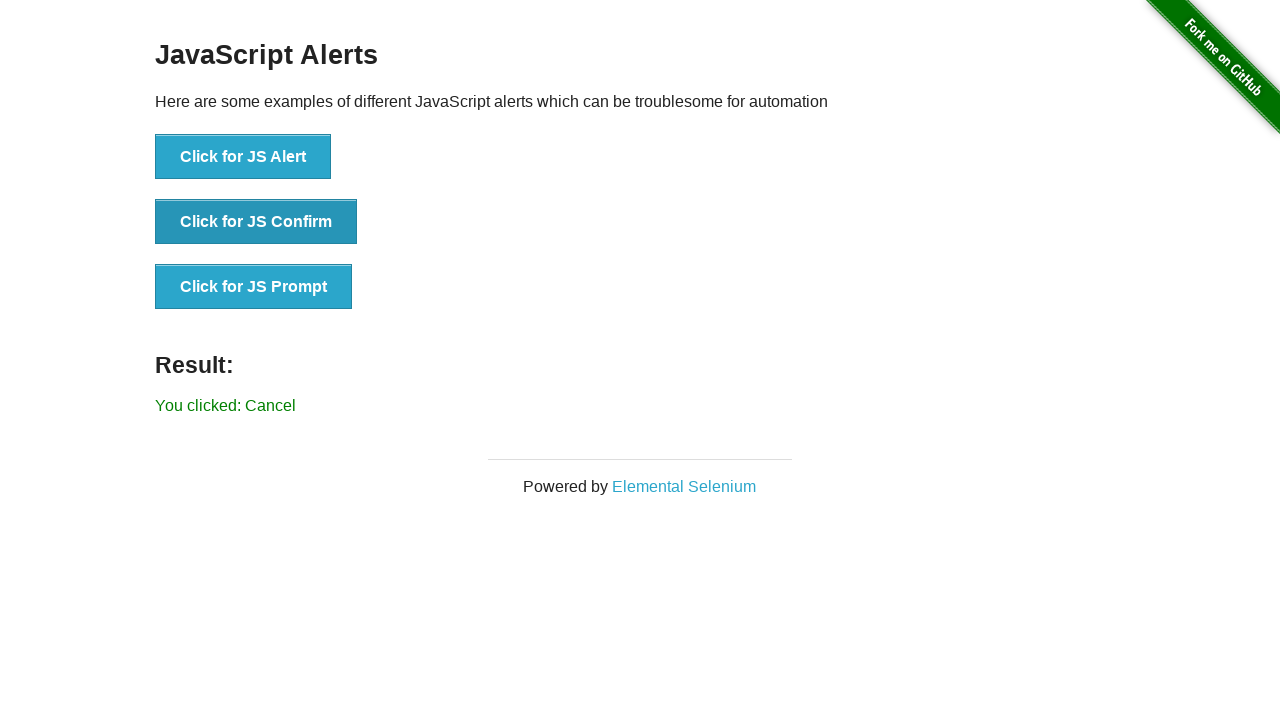

Registered dialog handler to accept confirm dialog
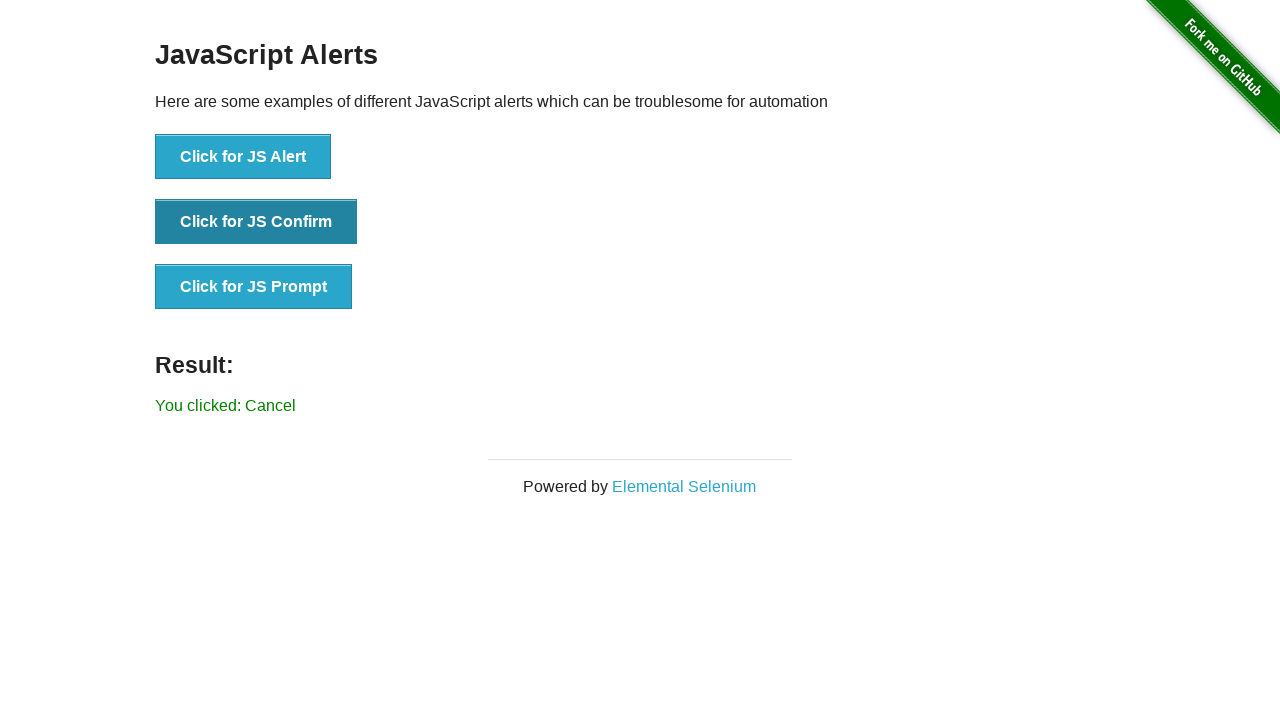

Confirmed dialog accepted and result element appeared
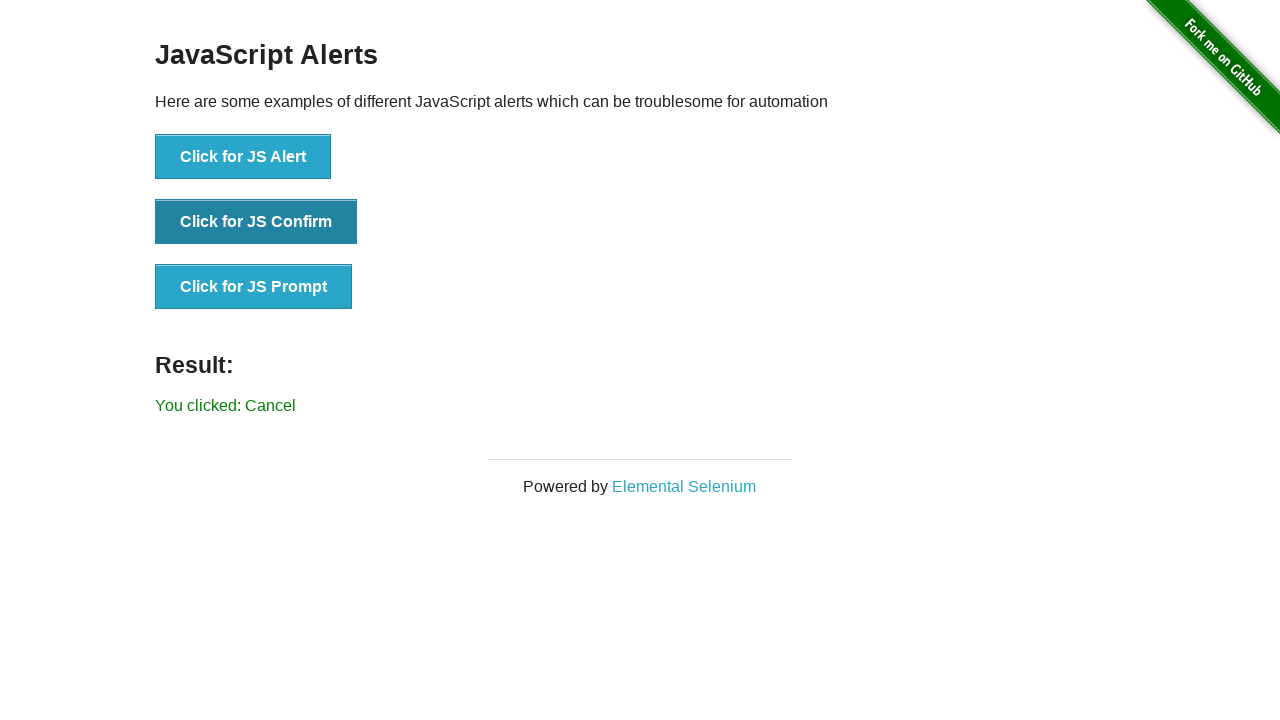

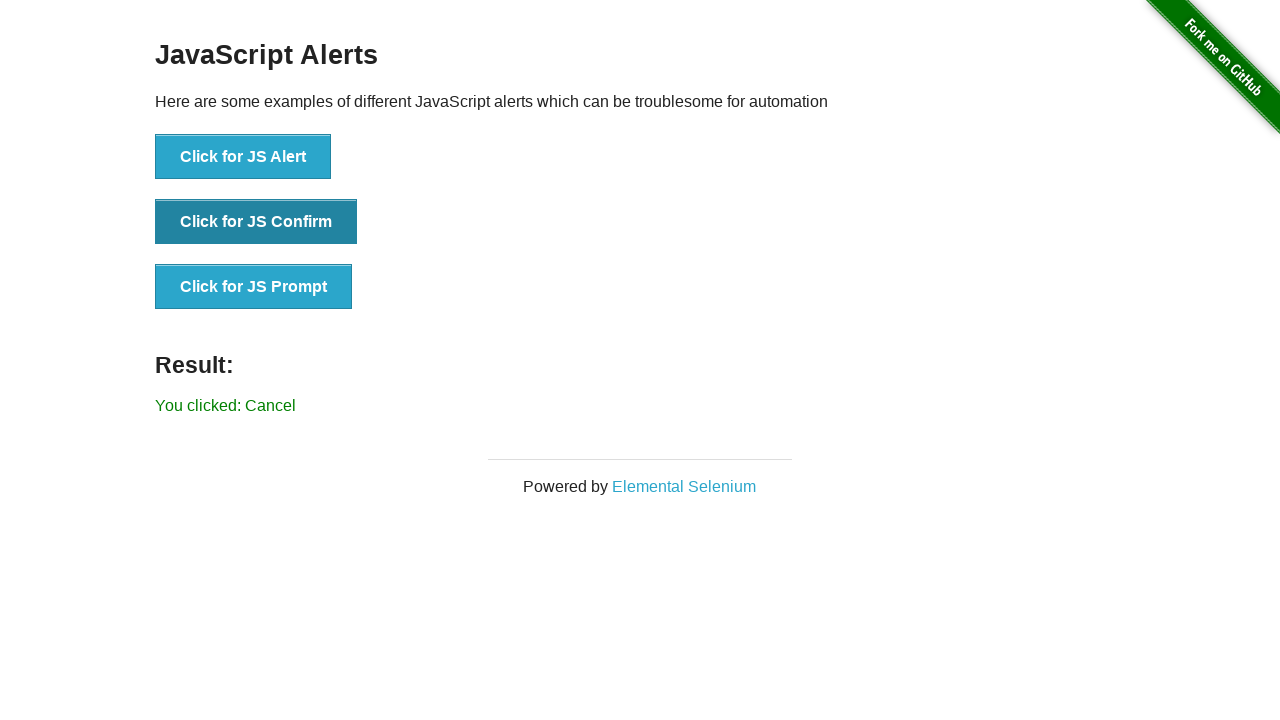